Tests marking all todo items as completed using the toggle all checkbox

Starting URL: https://demo.playwright.dev/todomvc

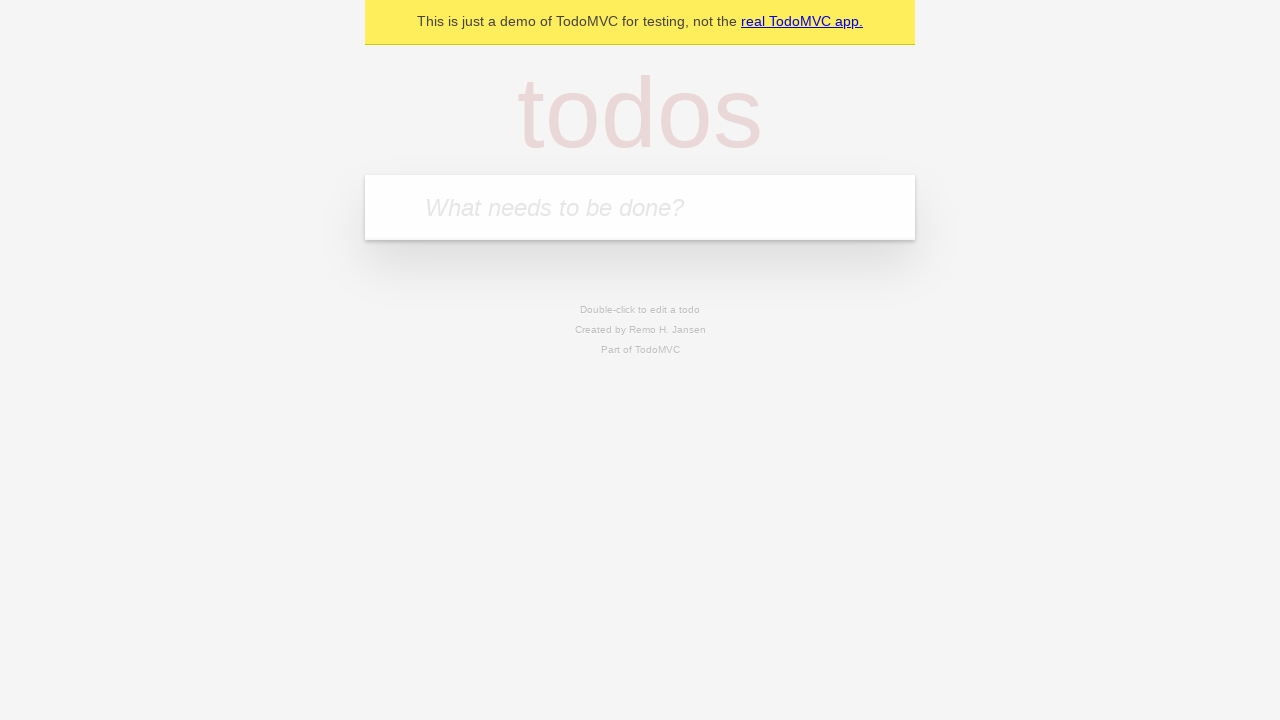

Filled todo input with 'buy some cheese' on internal:attr=[placeholder="What needs to be done?"i]
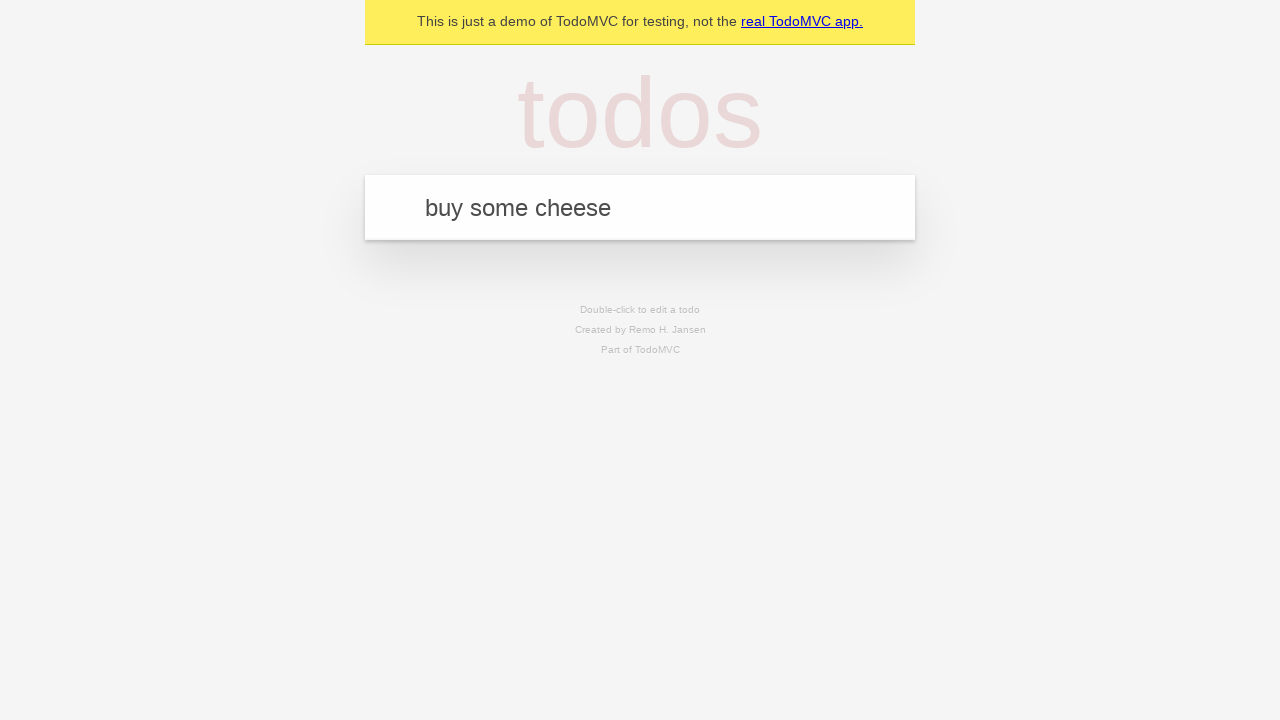

Pressed Enter to add first todo item on internal:attr=[placeholder="What needs to be done?"i]
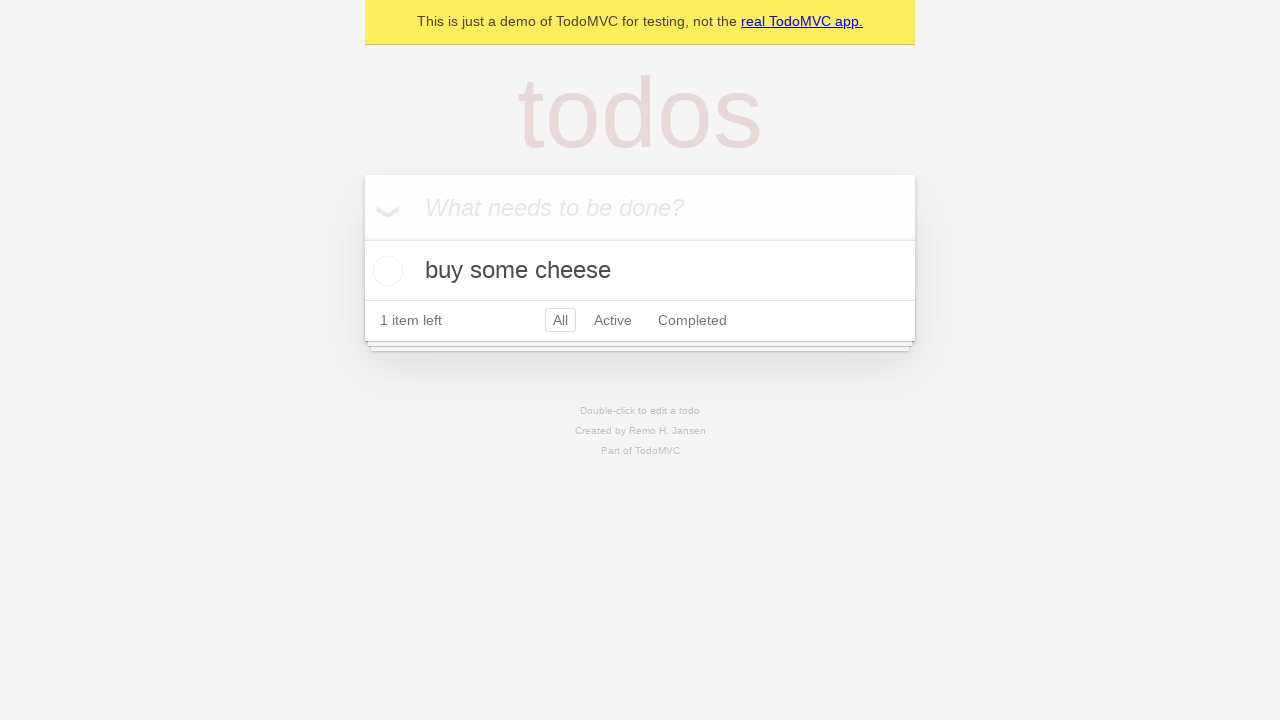

Filled todo input with 'feed the cat' on internal:attr=[placeholder="What needs to be done?"i]
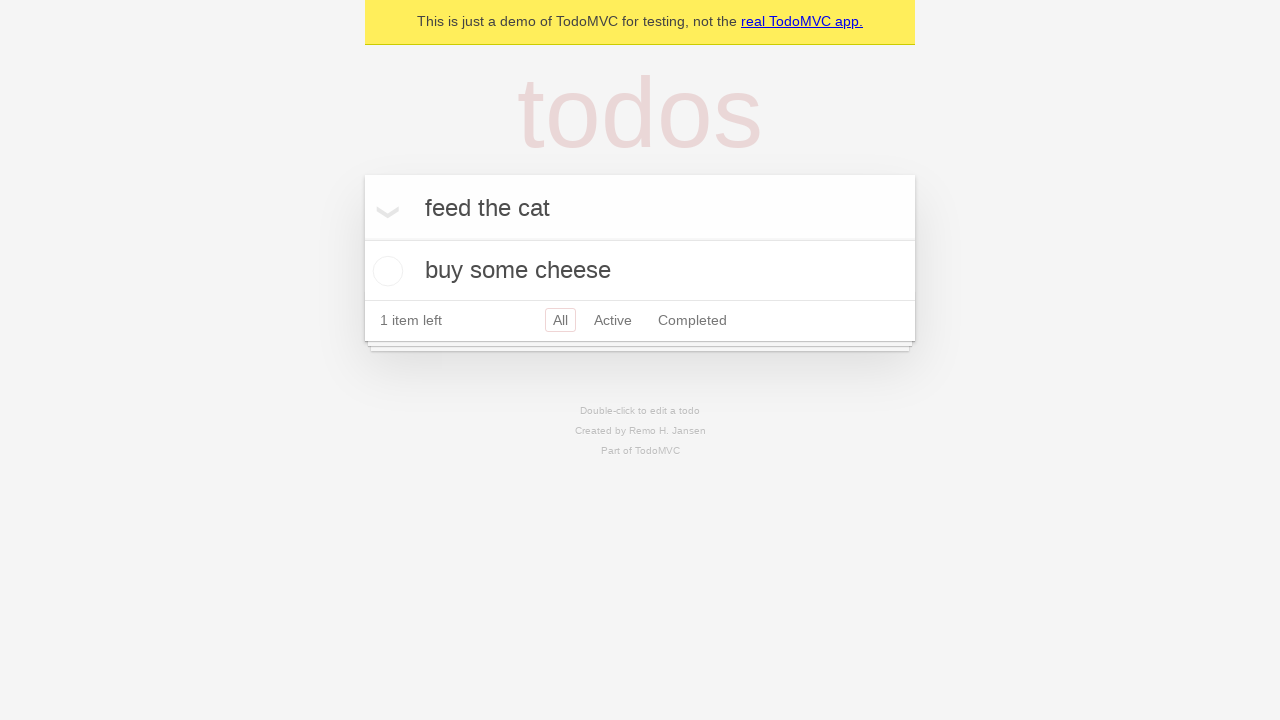

Pressed Enter to add second todo item on internal:attr=[placeholder="What needs to be done?"i]
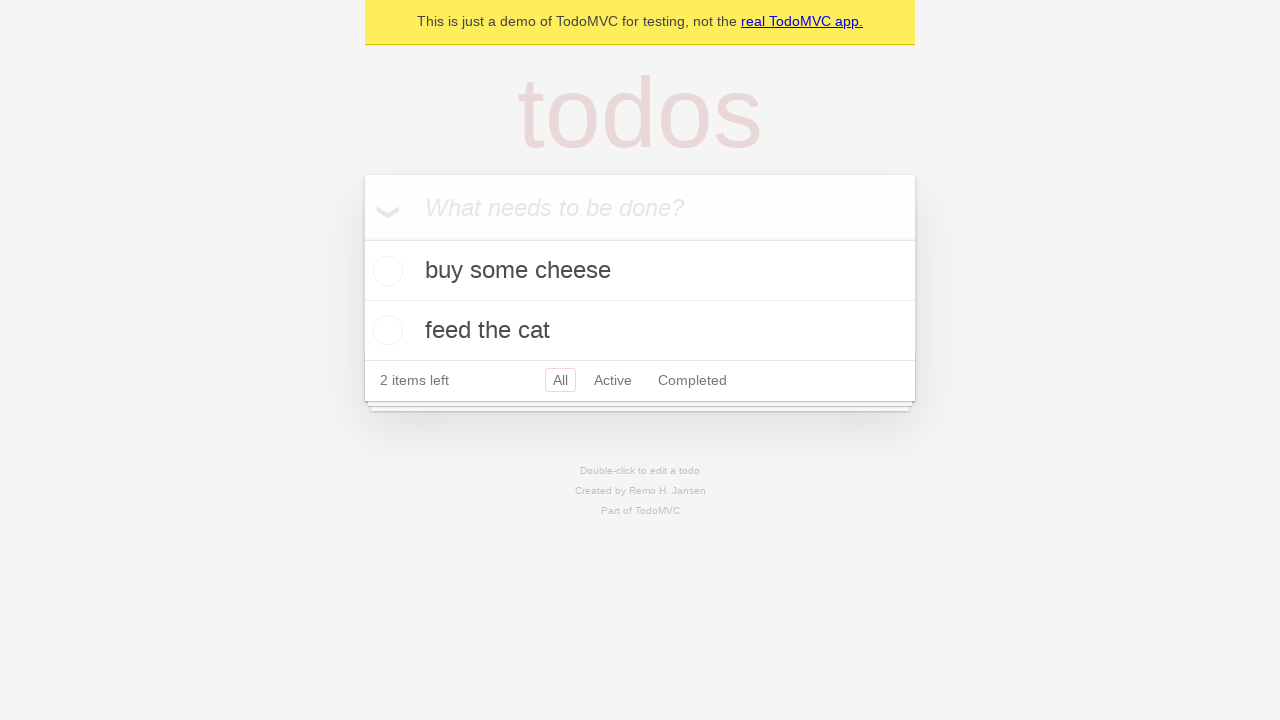

Filled todo input with 'book a doctors appointment' on internal:attr=[placeholder="What needs to be done?"i]
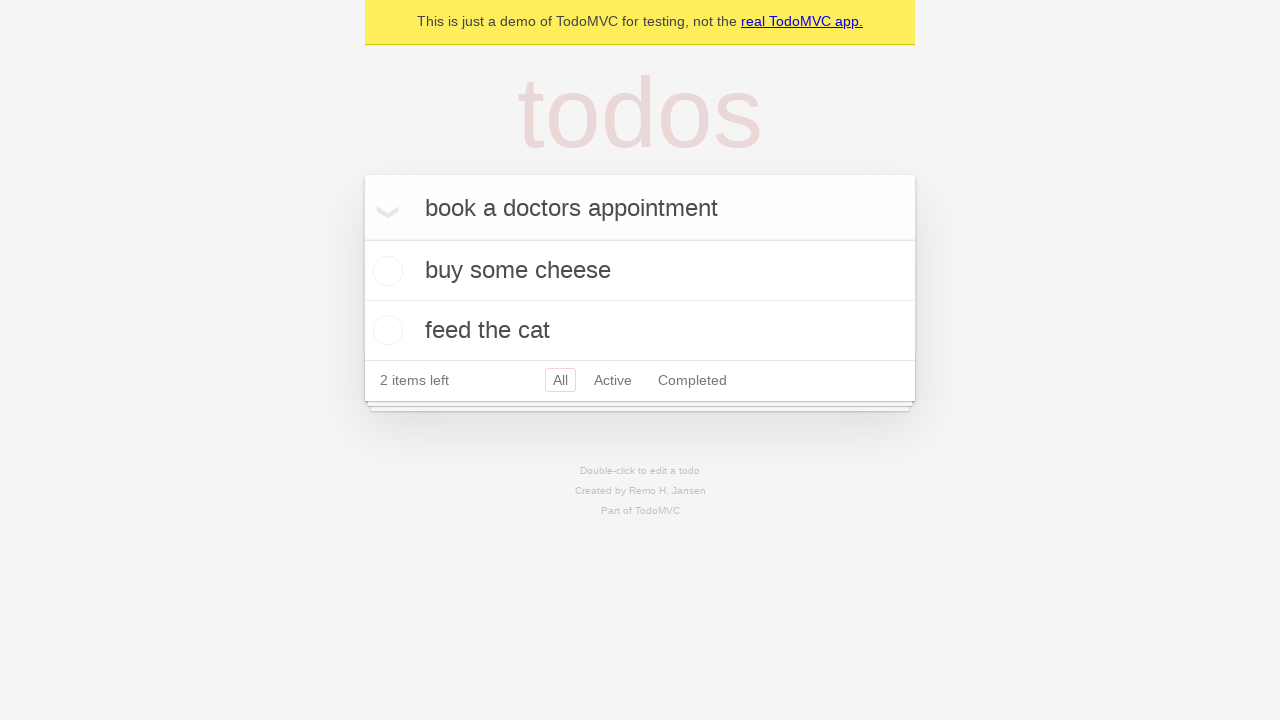

Pressed Enter to add third todo item on internal:attr=[placeholder="What needs to be done?"i]
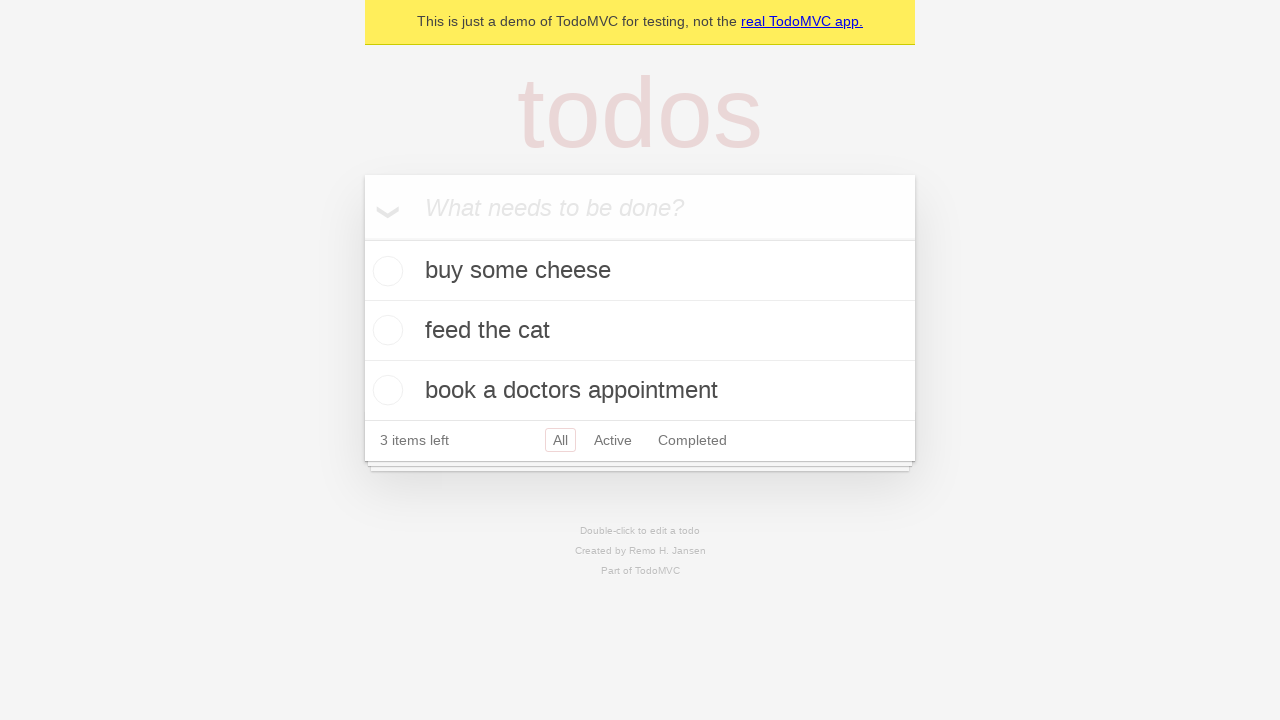

Clicked 'Mark all as complete' checkbox to toggle all todos as completed at (362, 238) on internal:label="Mark all as complete"i
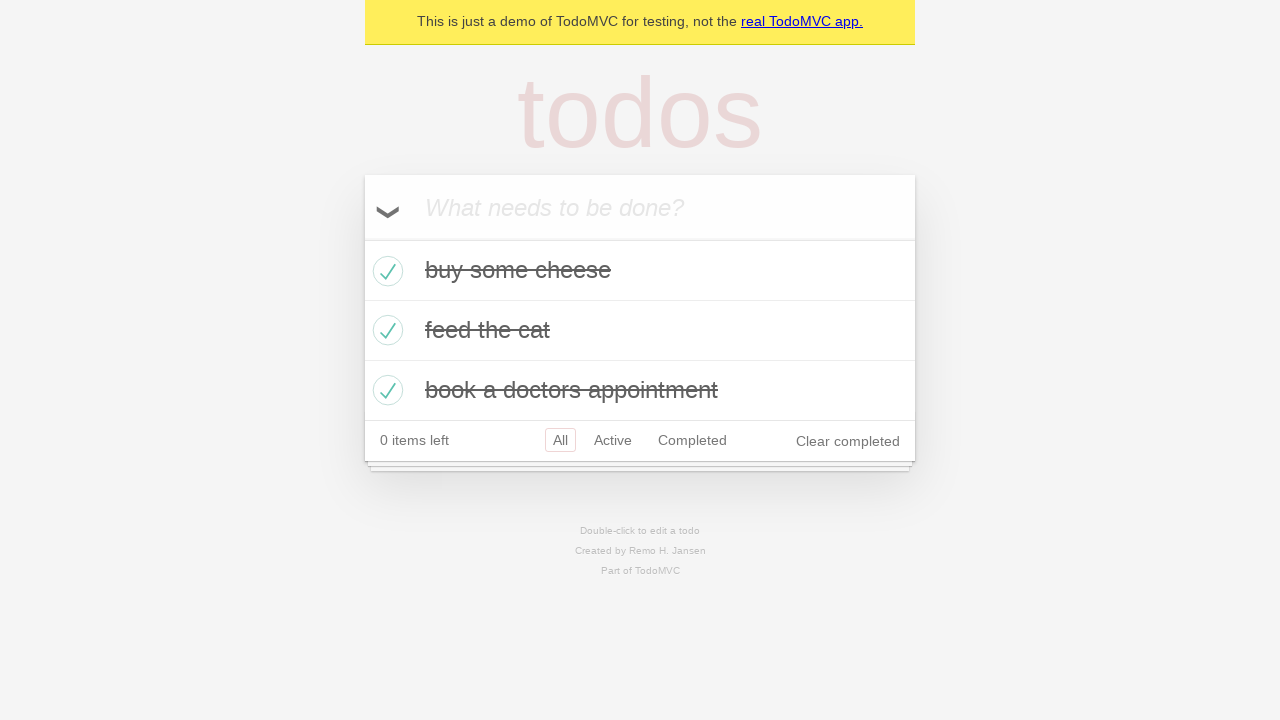

Verified all todo items are marked with completed class
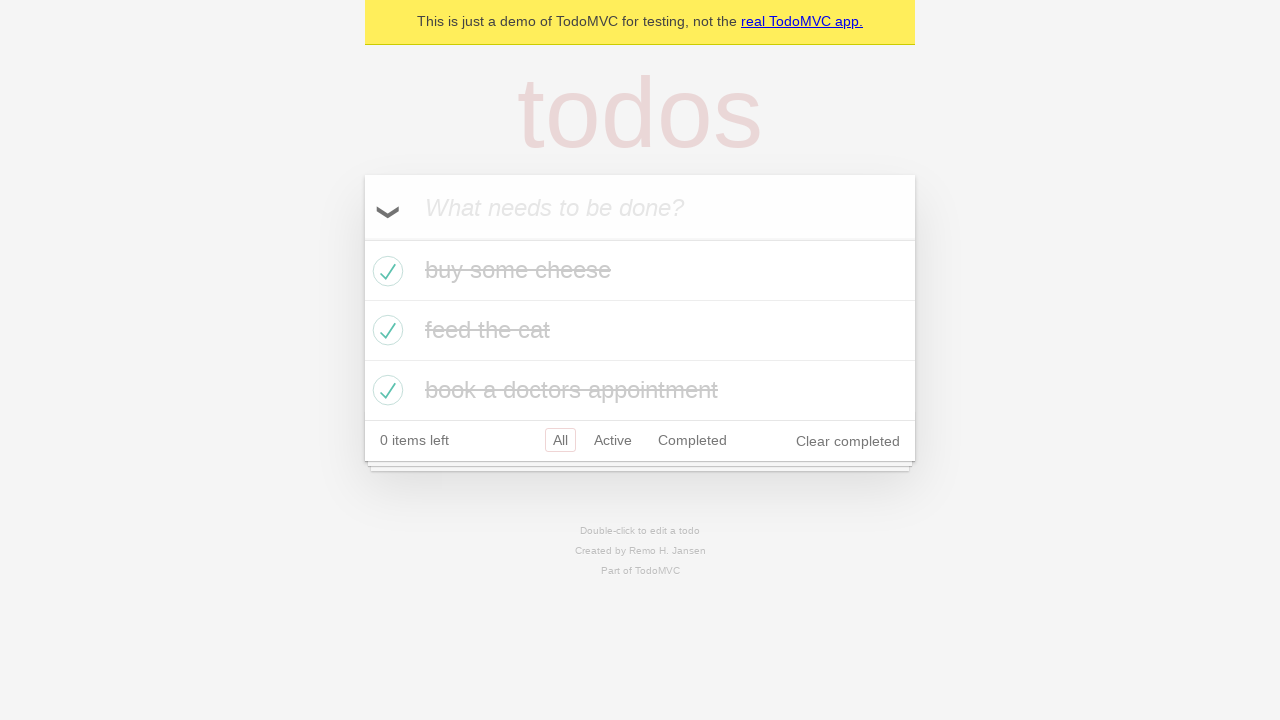

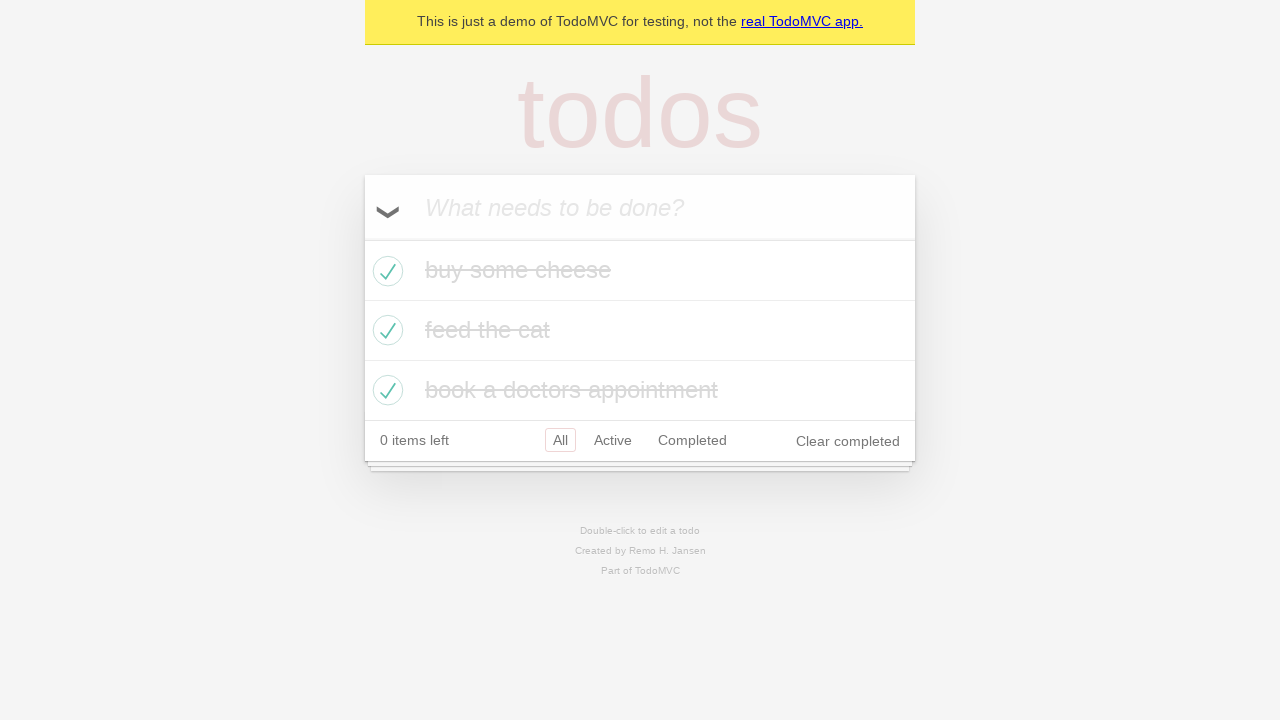